Tests clicking a link using partial link text matching on a practice page for learning Selenium link interactions

Starting URL: https://www.leafground.com/link.xhtml

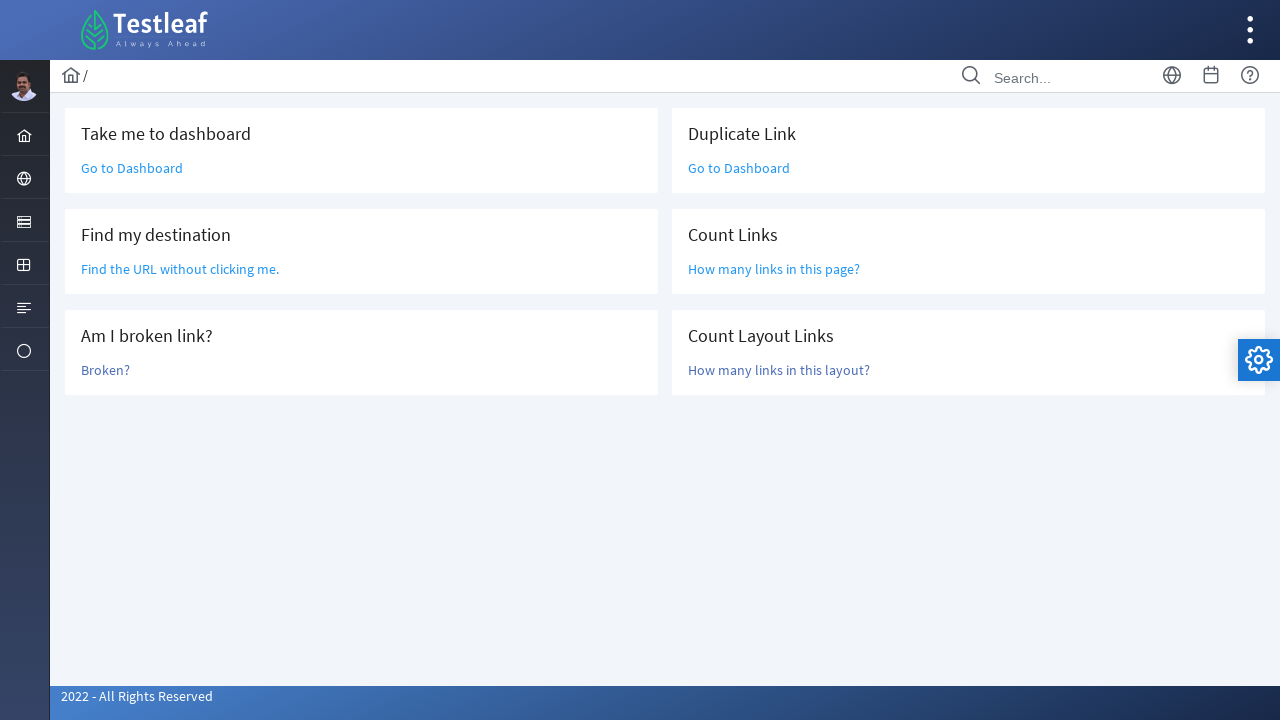

Navigated to link practice page at https://www.leafground.com/link.xhtml
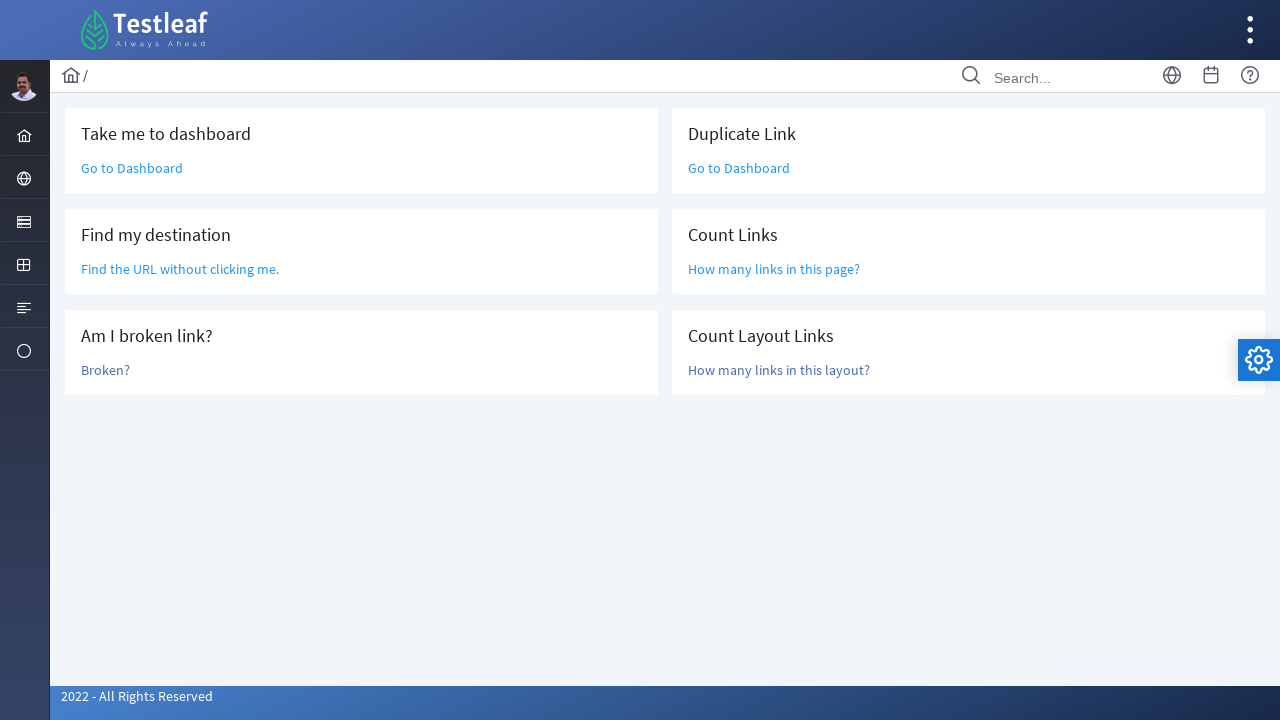

Clicked link using partial text match 'Go to' at (132, 168) on a:has-text('Go to')
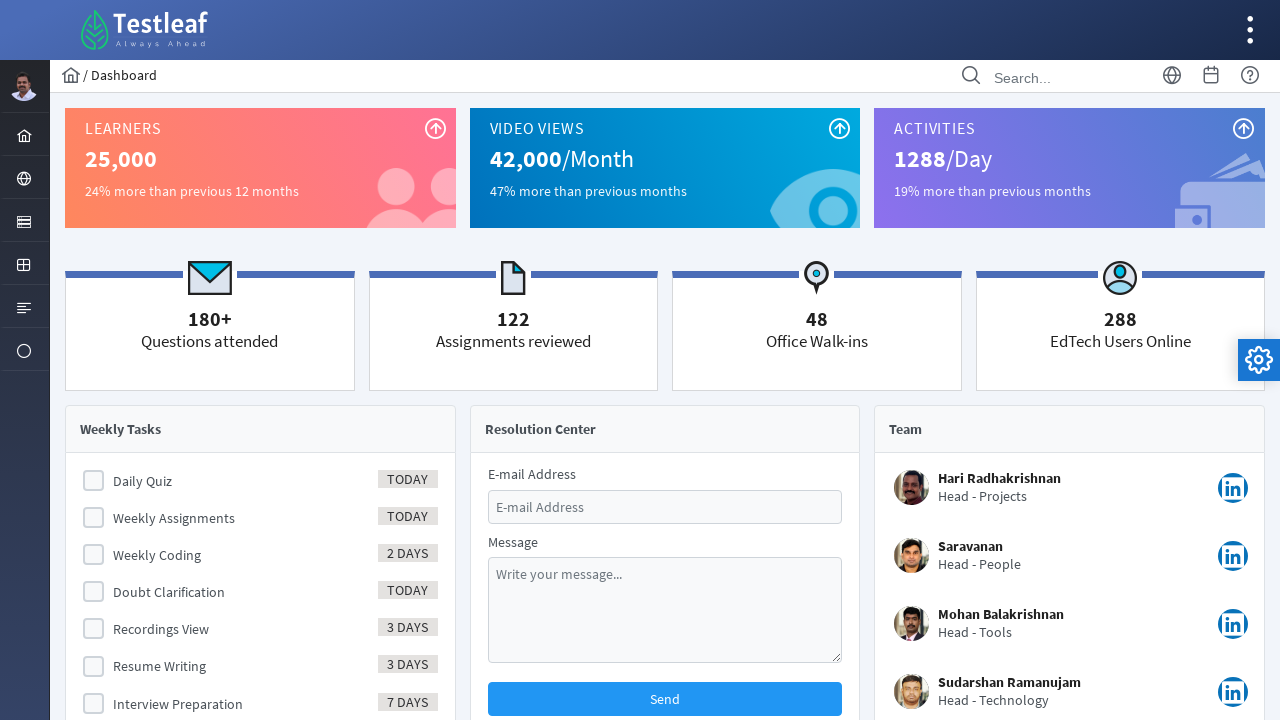

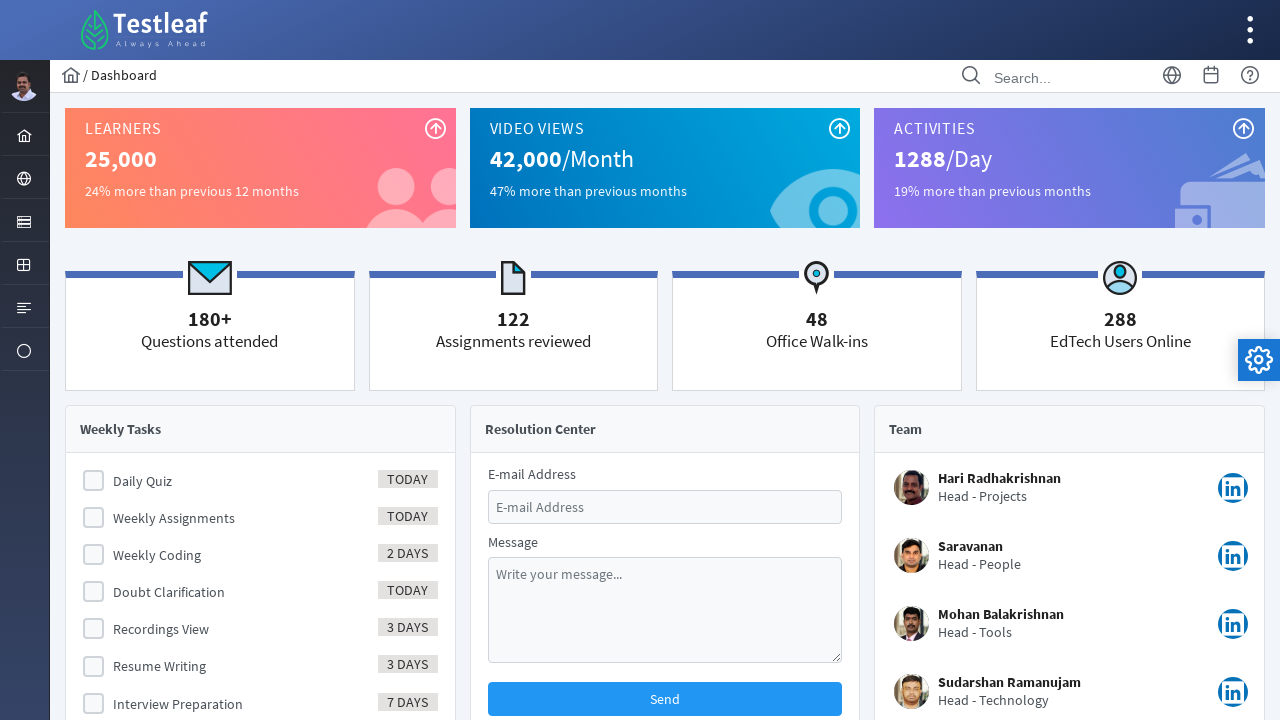